Tests adding multiple elements by clicking the Add Element button three times

Starting URL: https://the-internet.herokuapp.com/

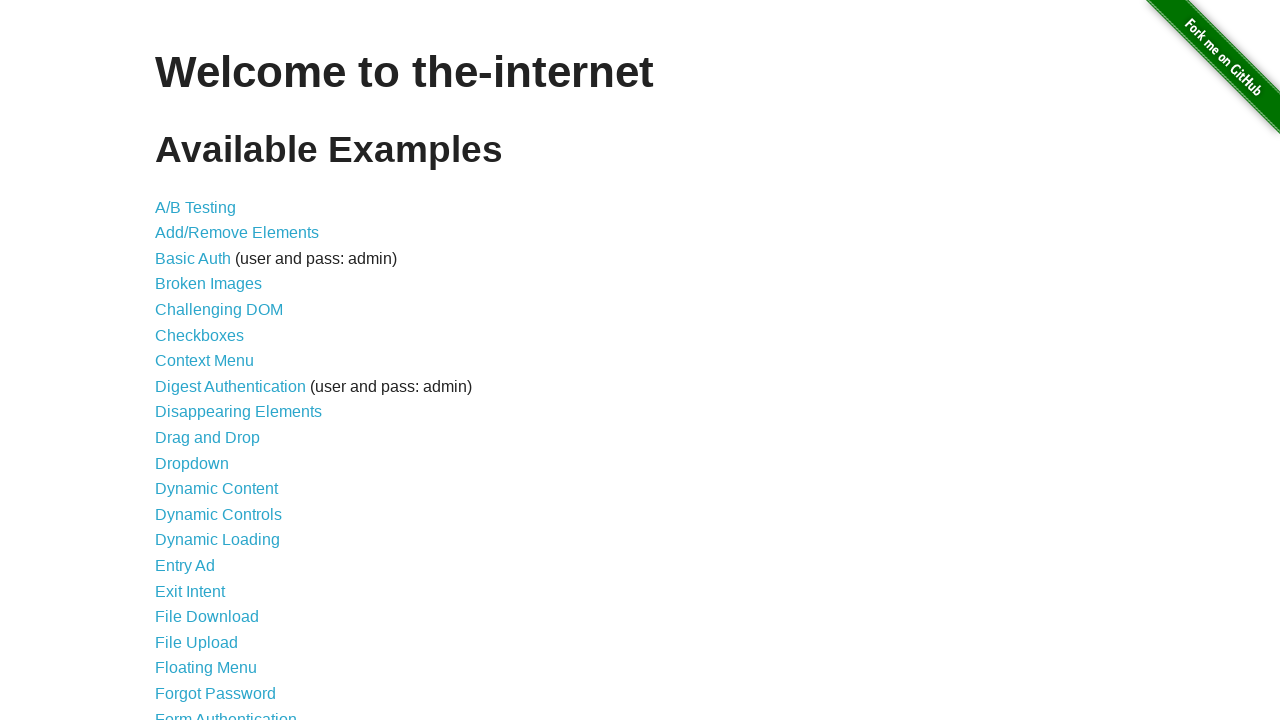

Clicked on Add/Remove Elements link at (237, 233) on a[href='/add_remove_elements/']
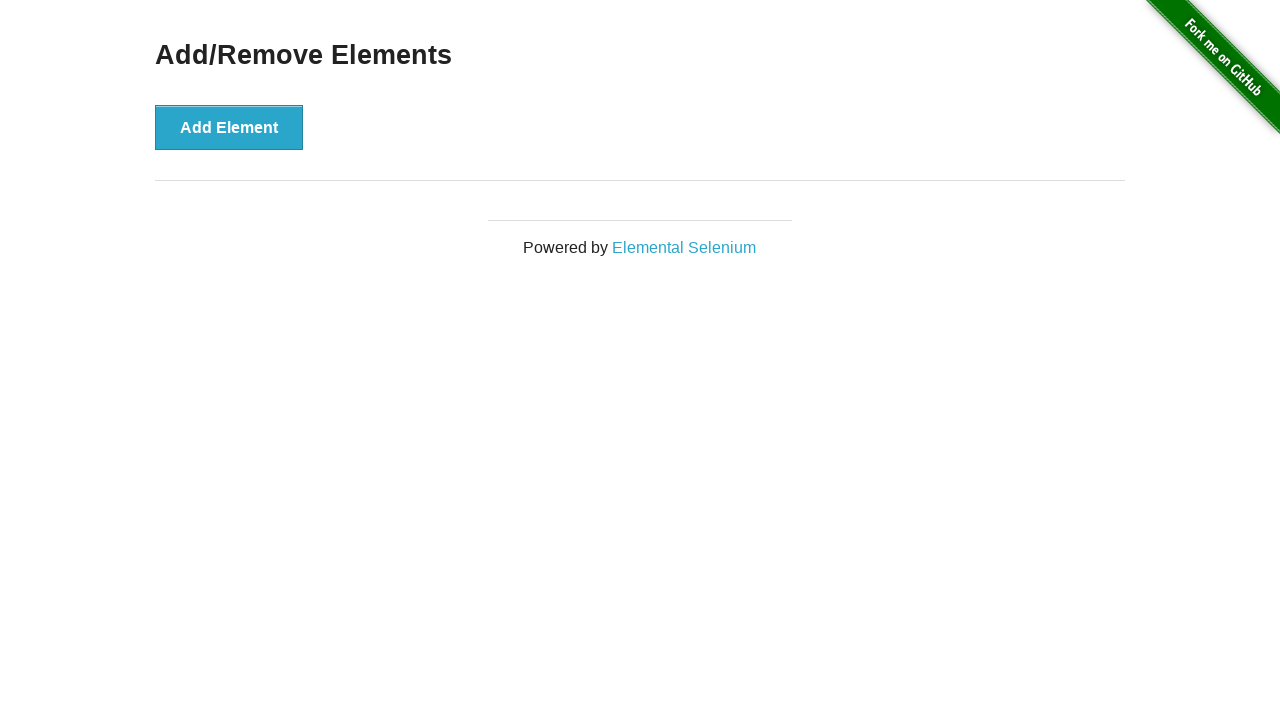

Clicked Add Element button (1st time) at (229, 127) on button[onclick='addElement()']
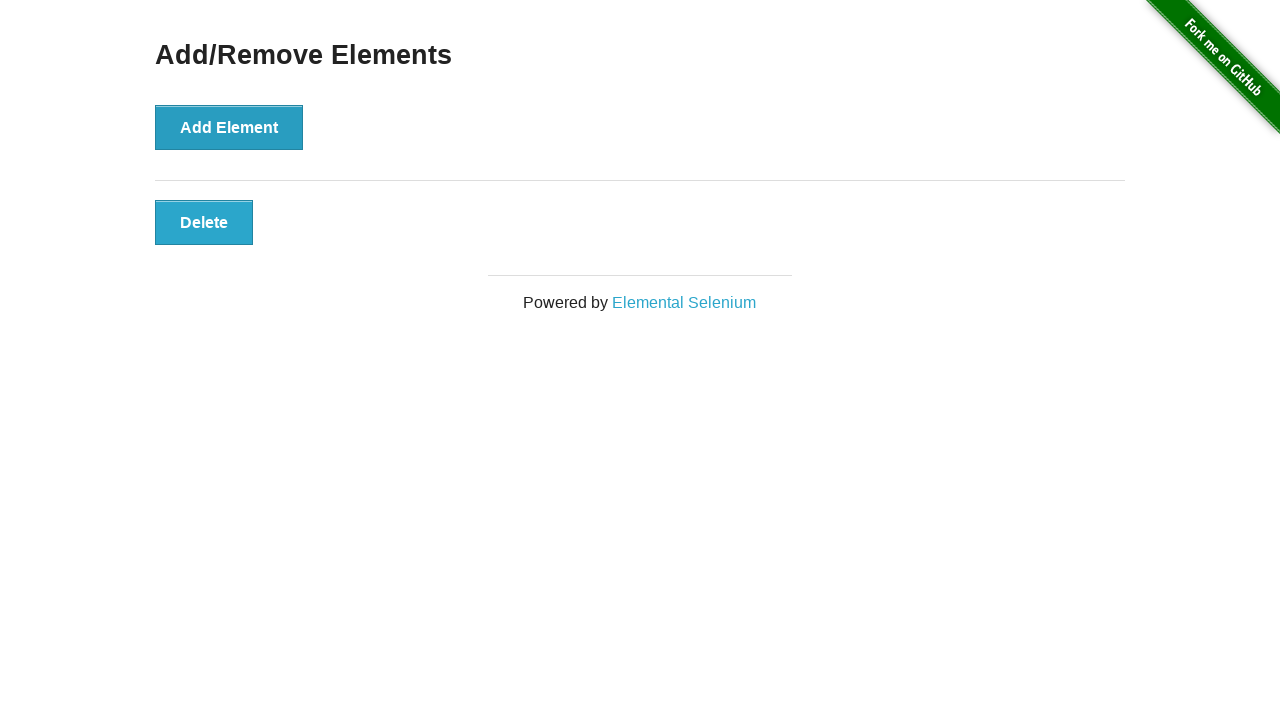

Clicked Add Element button (2nd time) at (229, 127) on button[onclick='addElement()']
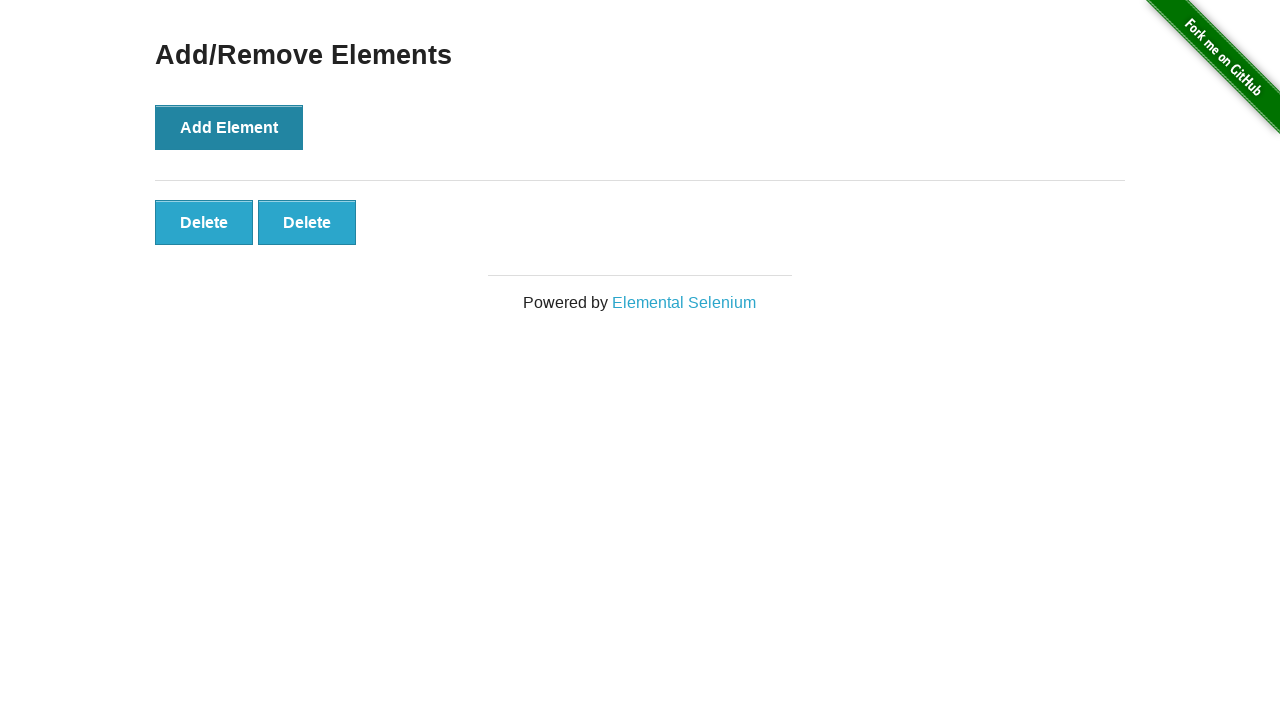

Clicked Add Element button (3rd time) at (229, 127) on button[onclick='addElement()']
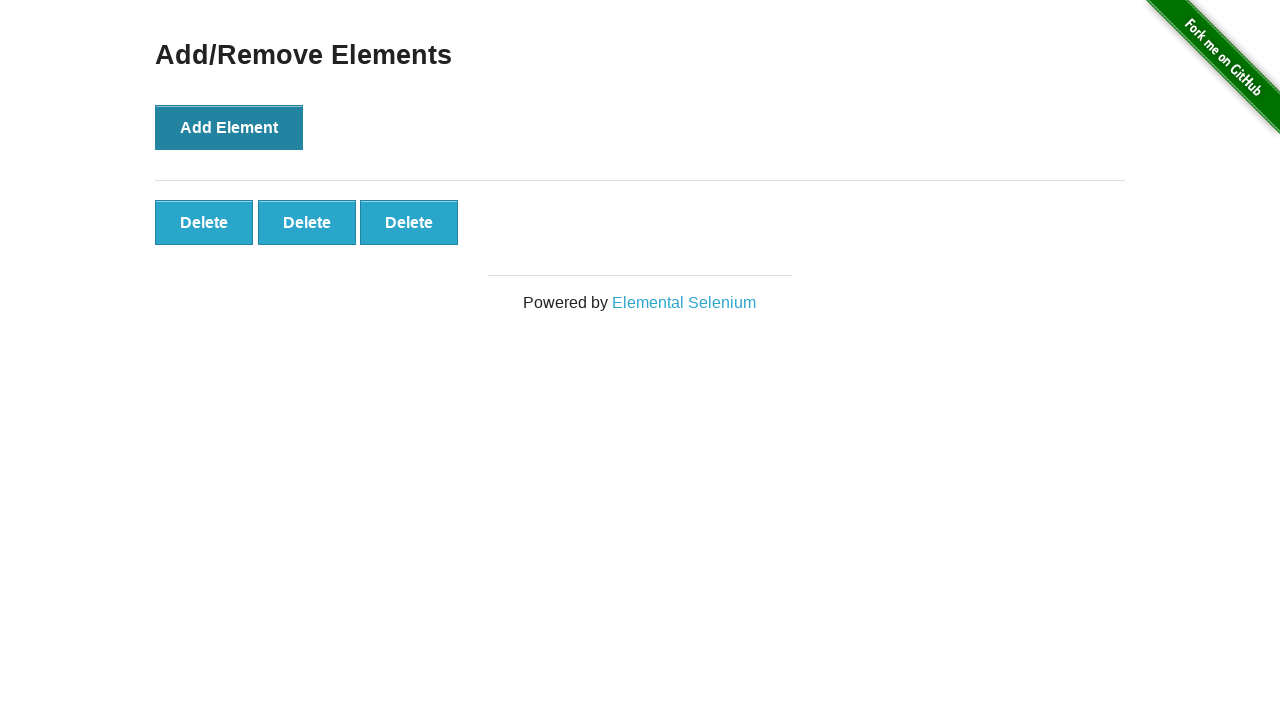

Verified three elements are present
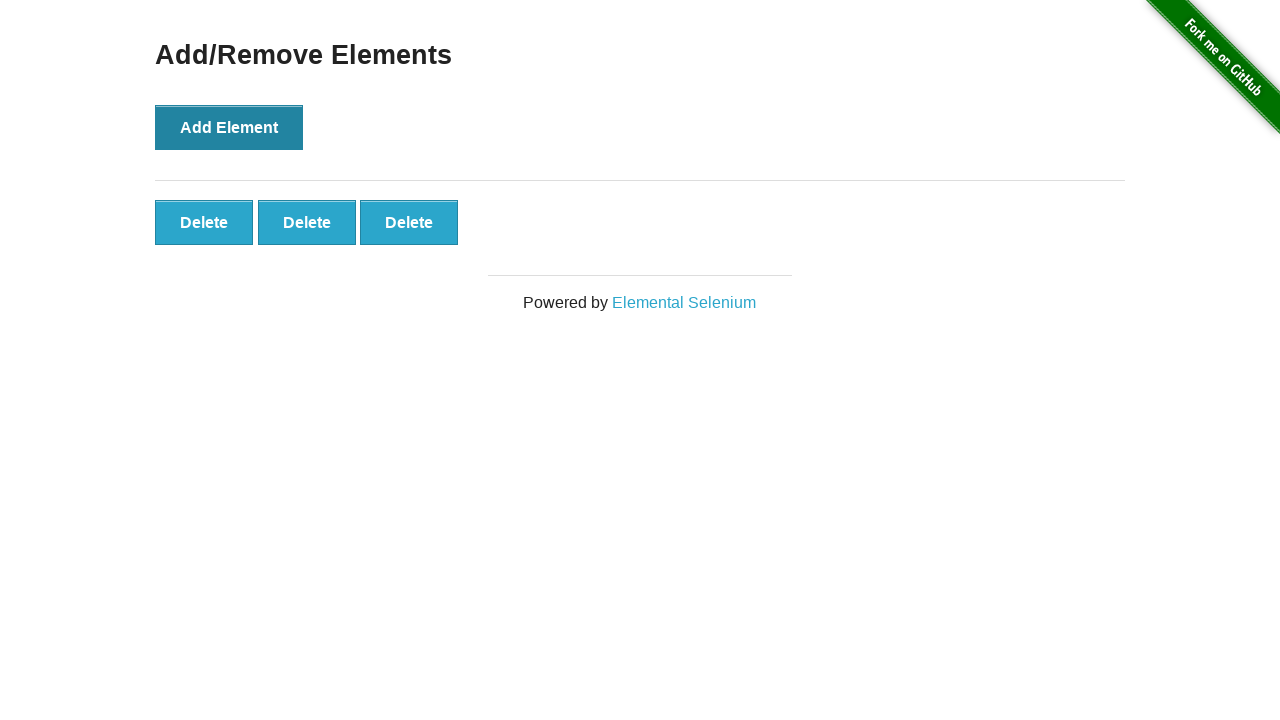

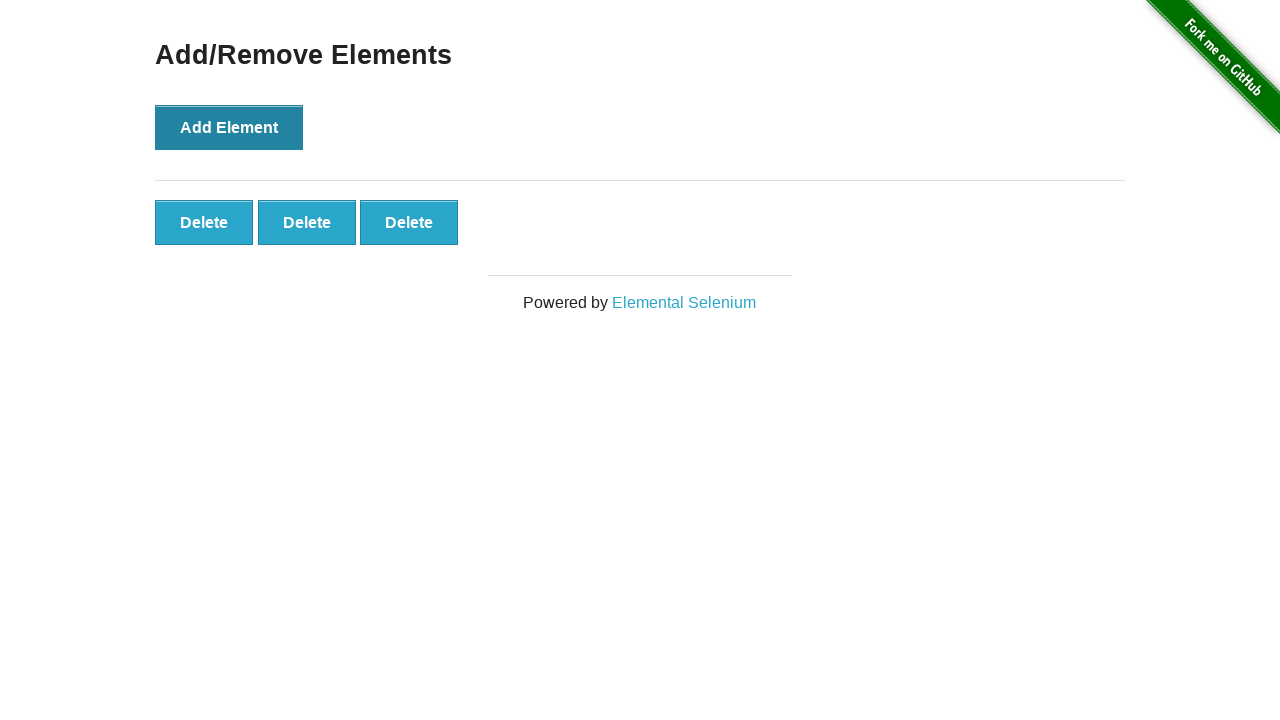